Navigates to EaseMyTrip travel booking website and maximizes the browser window to verify the page loads correctly.

Starting URL: https://www.easemytrip.com/

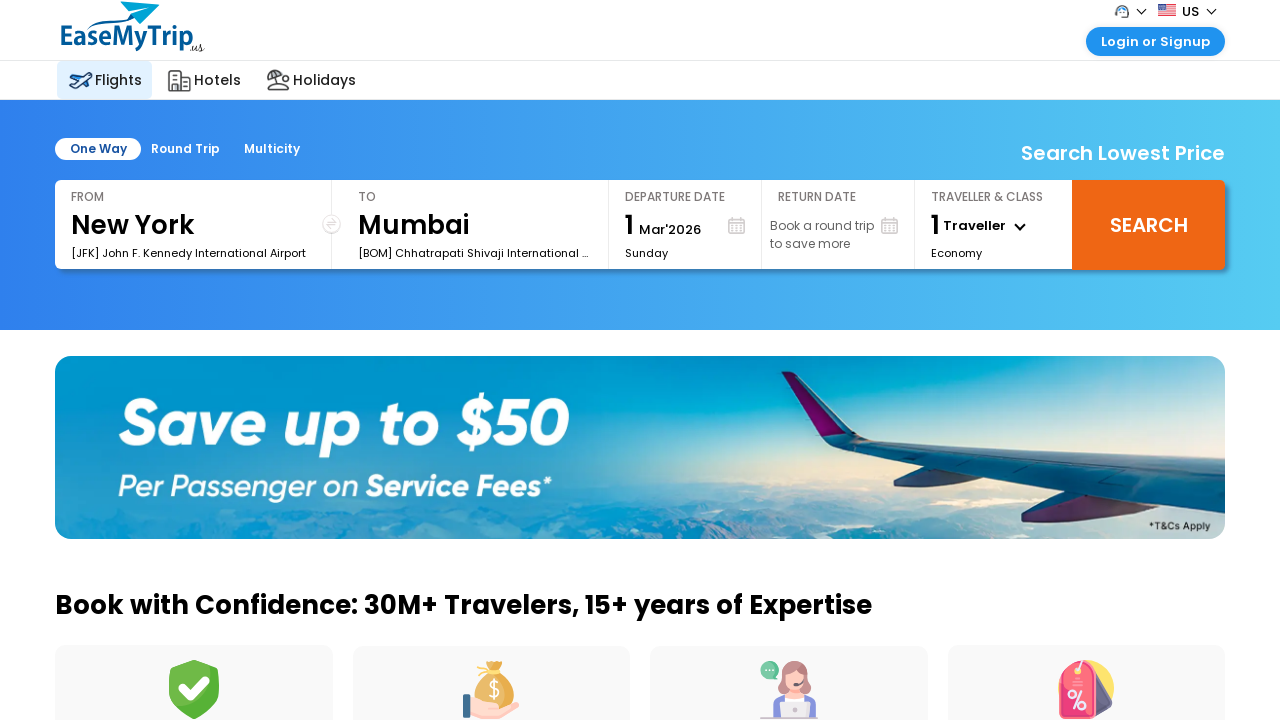

Set viewport size to 1920x1080 to maximize browser window
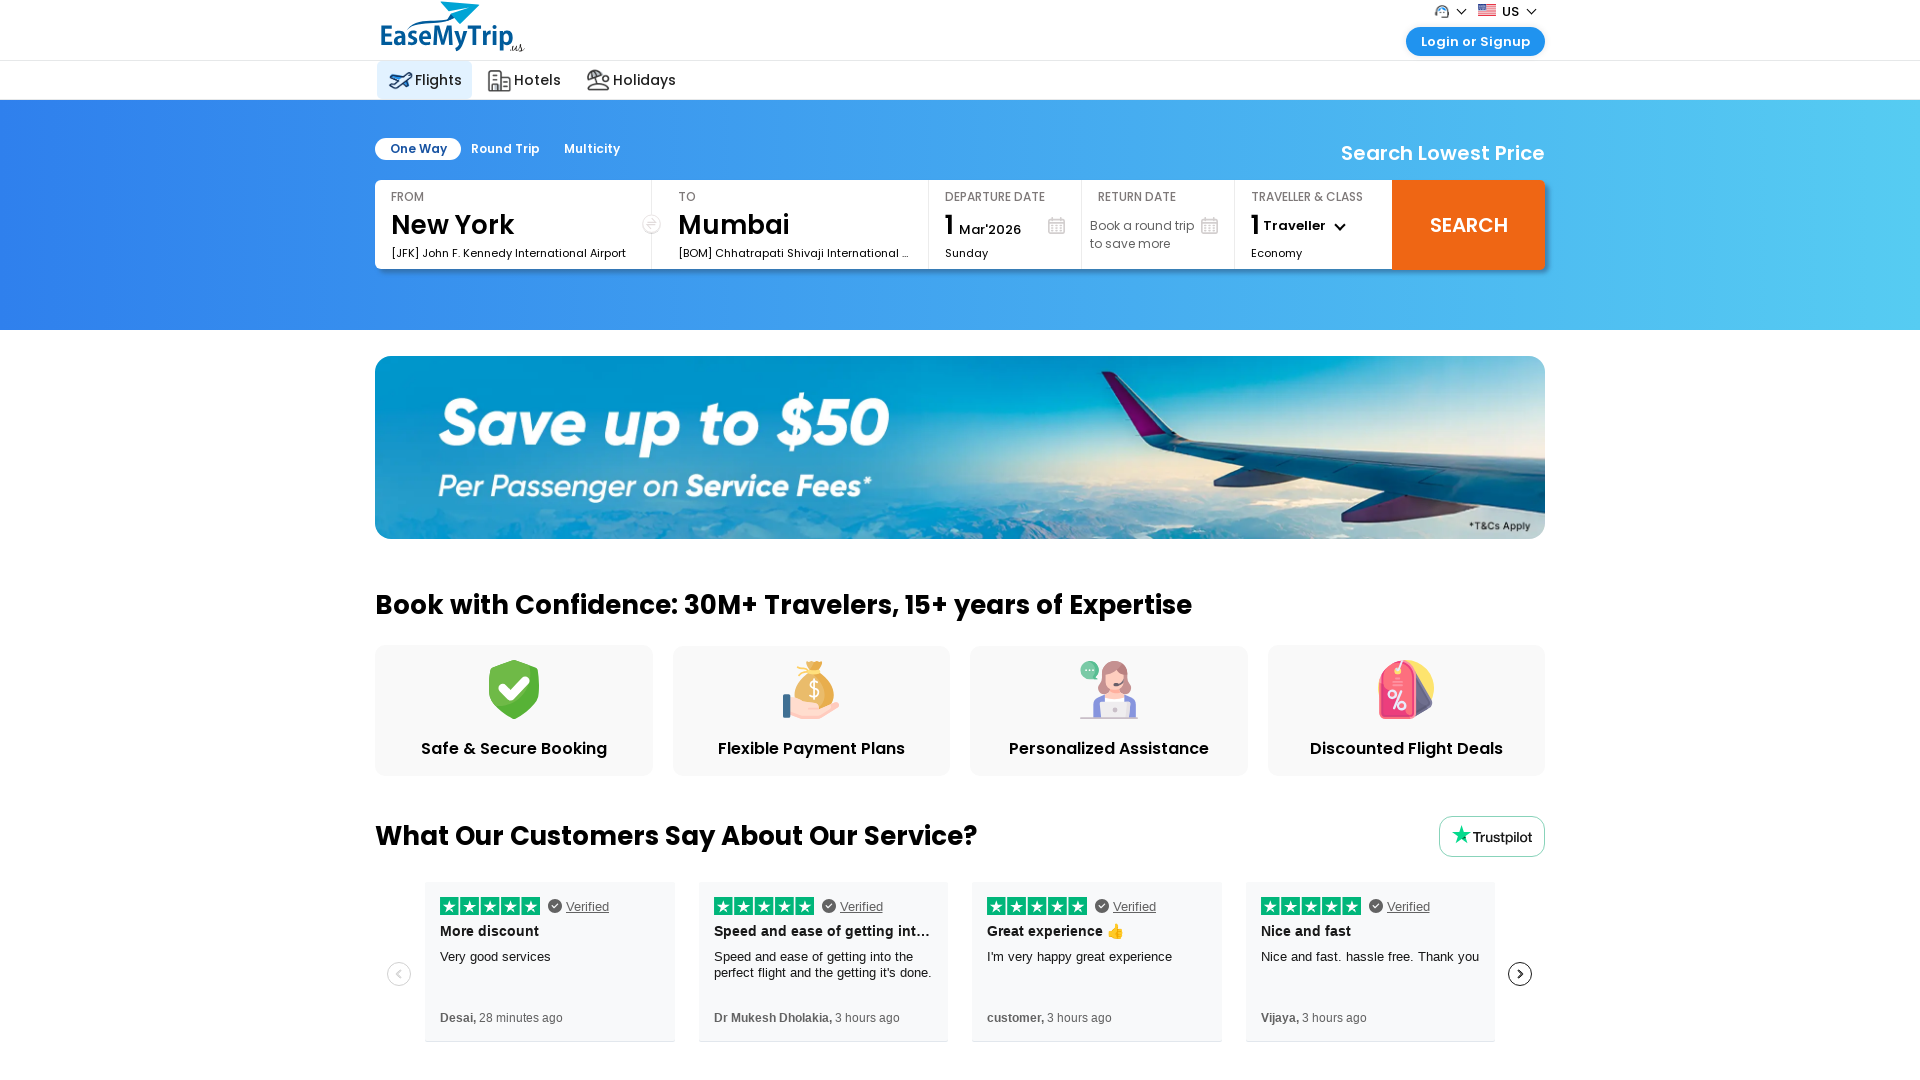

Waited for page to load completely (domcontentloaded state)
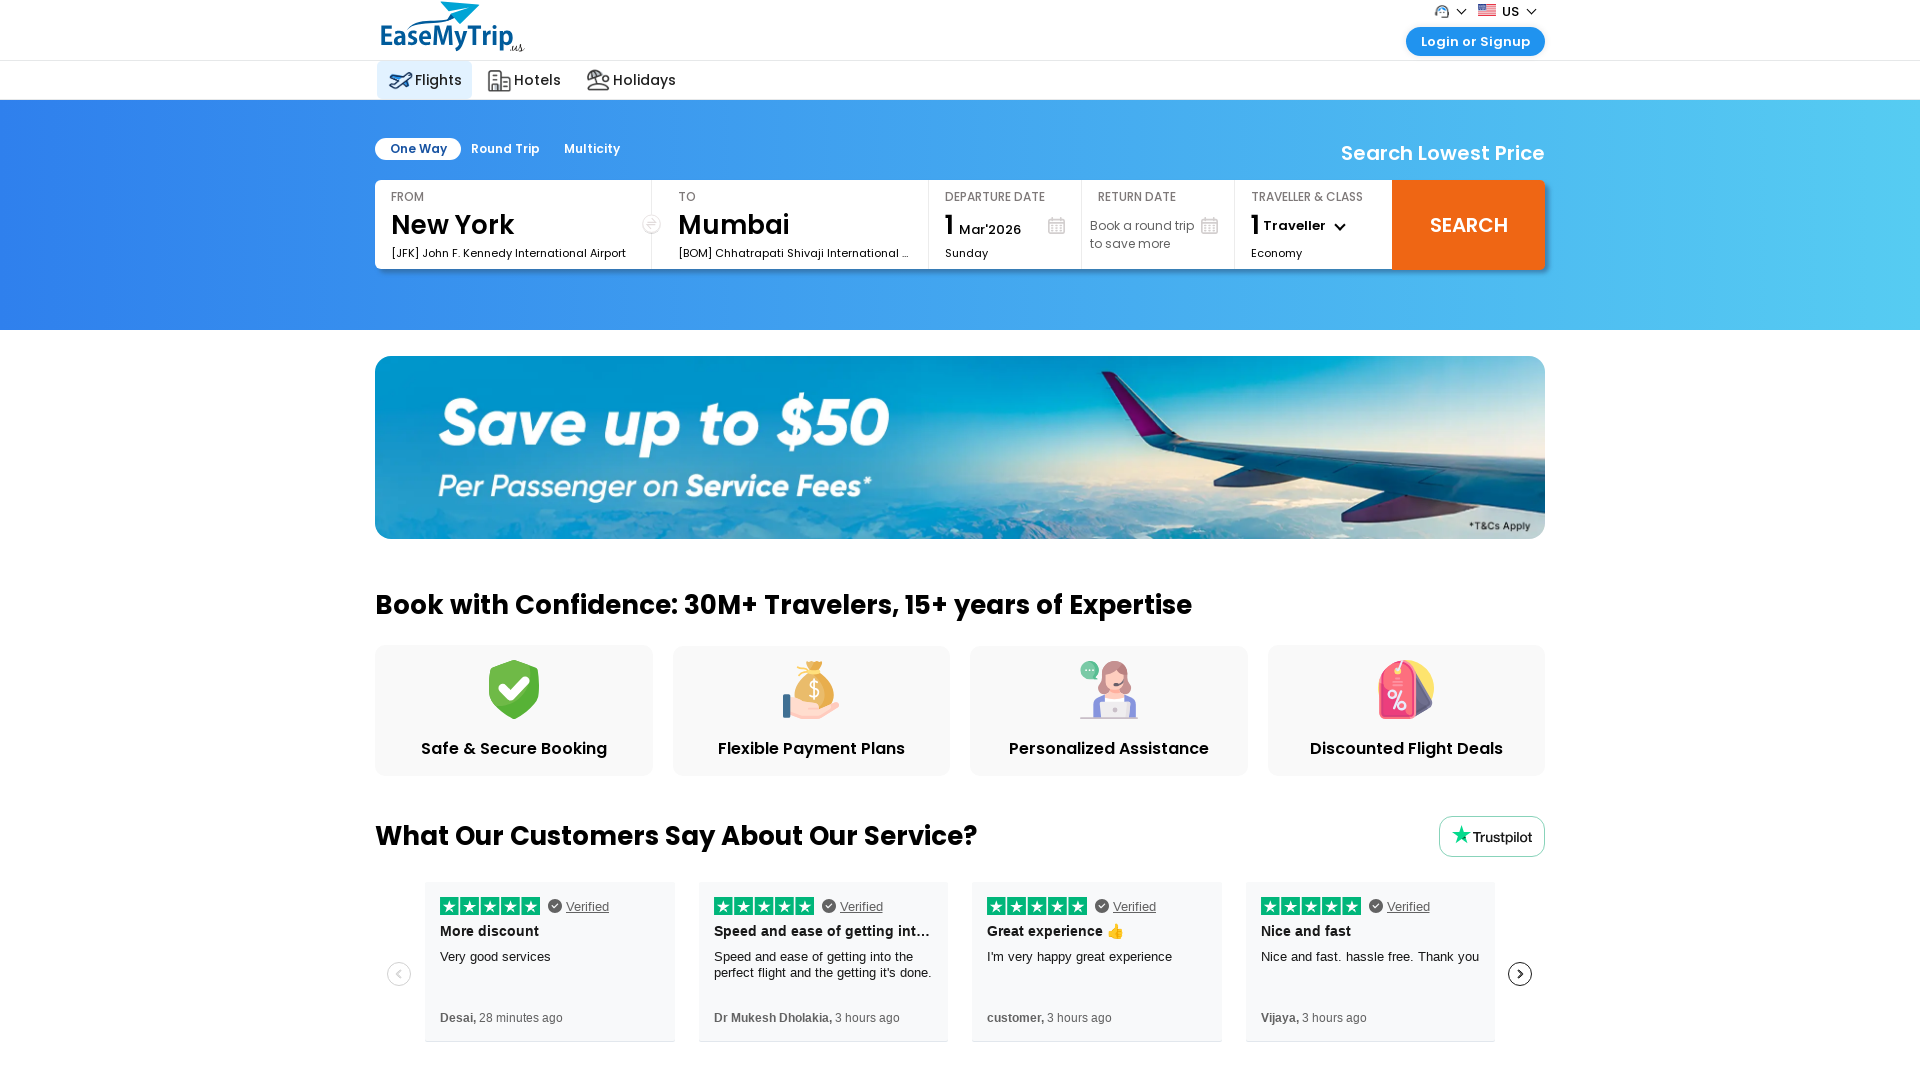

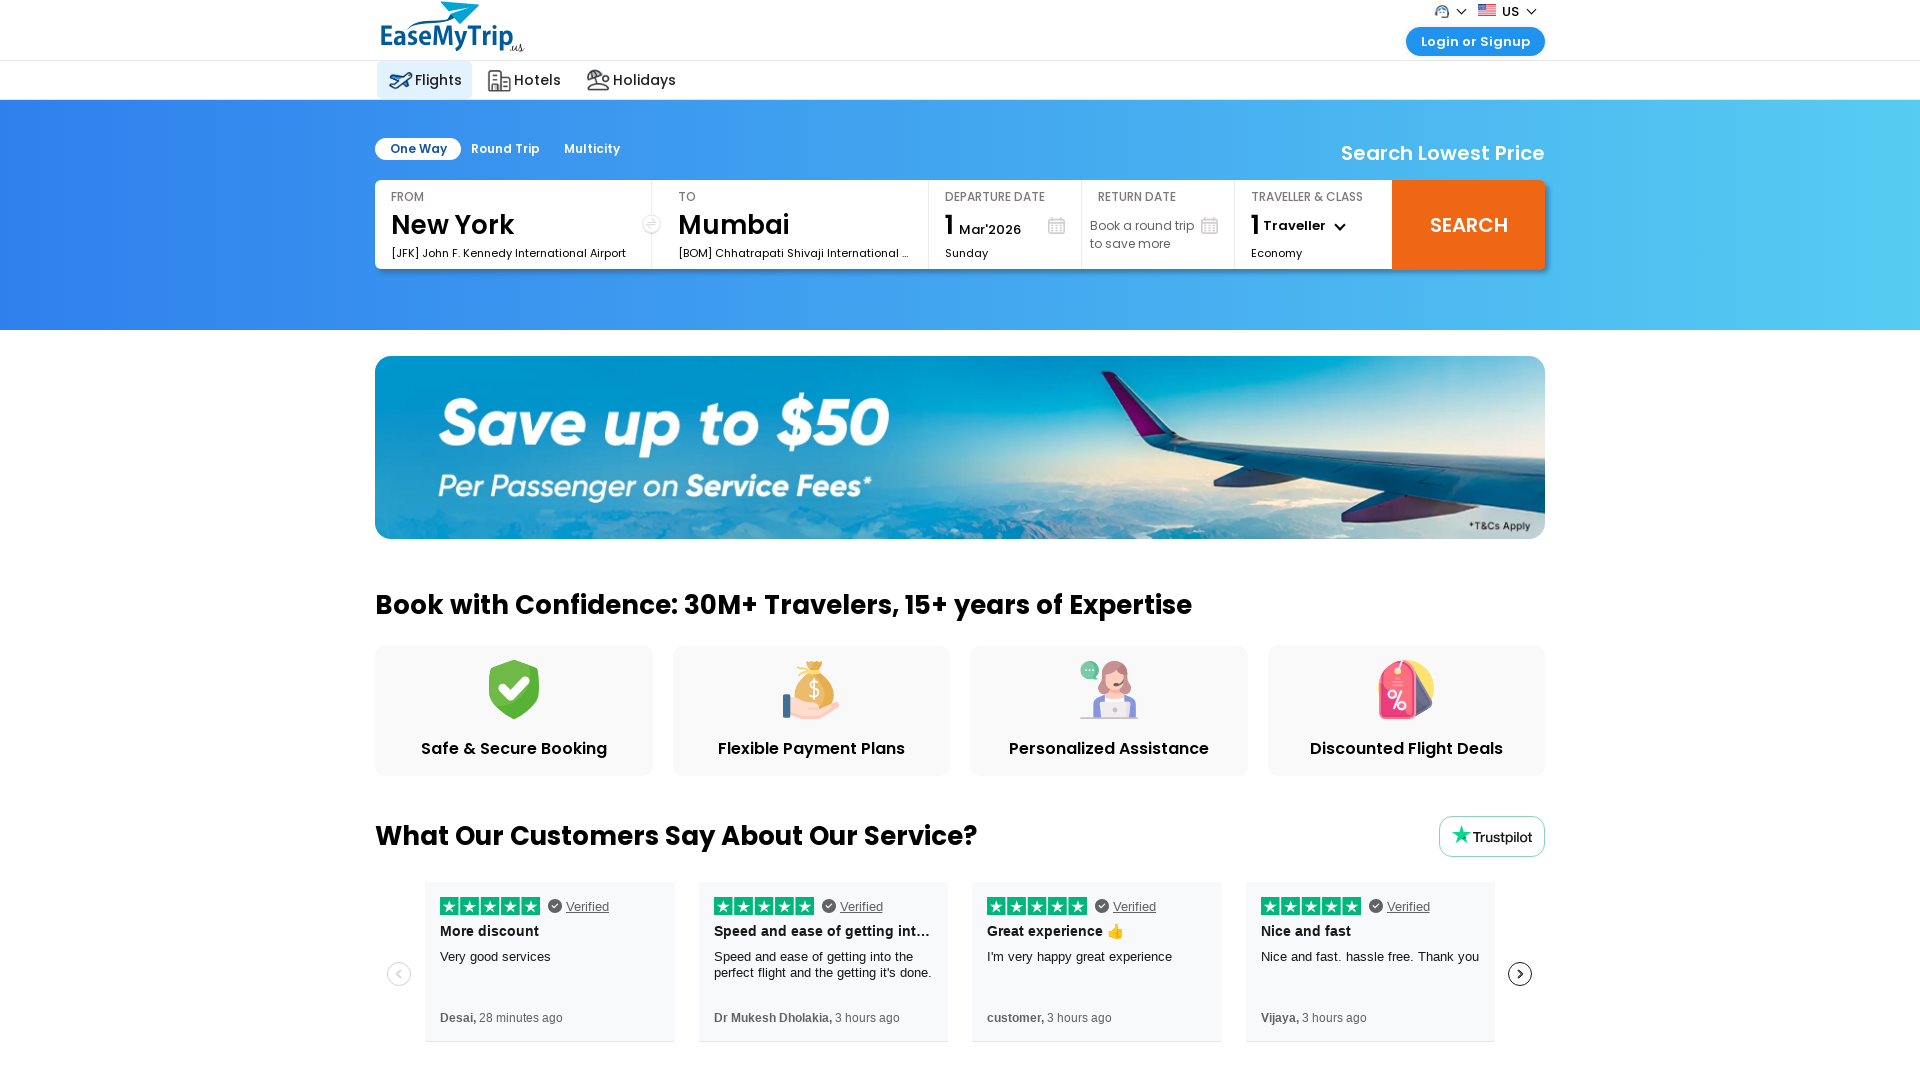